Tests e-commerce functionality by adding multiple items to cart, proceeding to checkout, and applying a promo code

Starting URL: https://rahulshettyacademy.com/seleniumPractise/

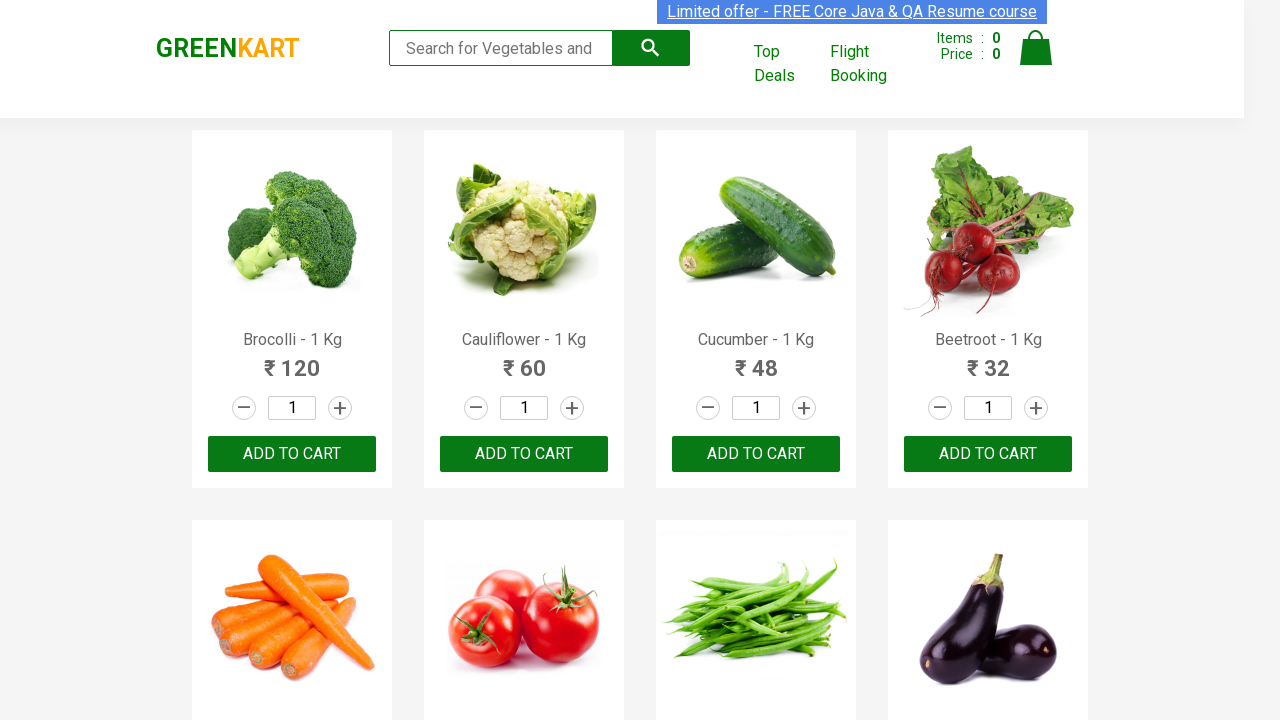

Waited for product names to load on the page
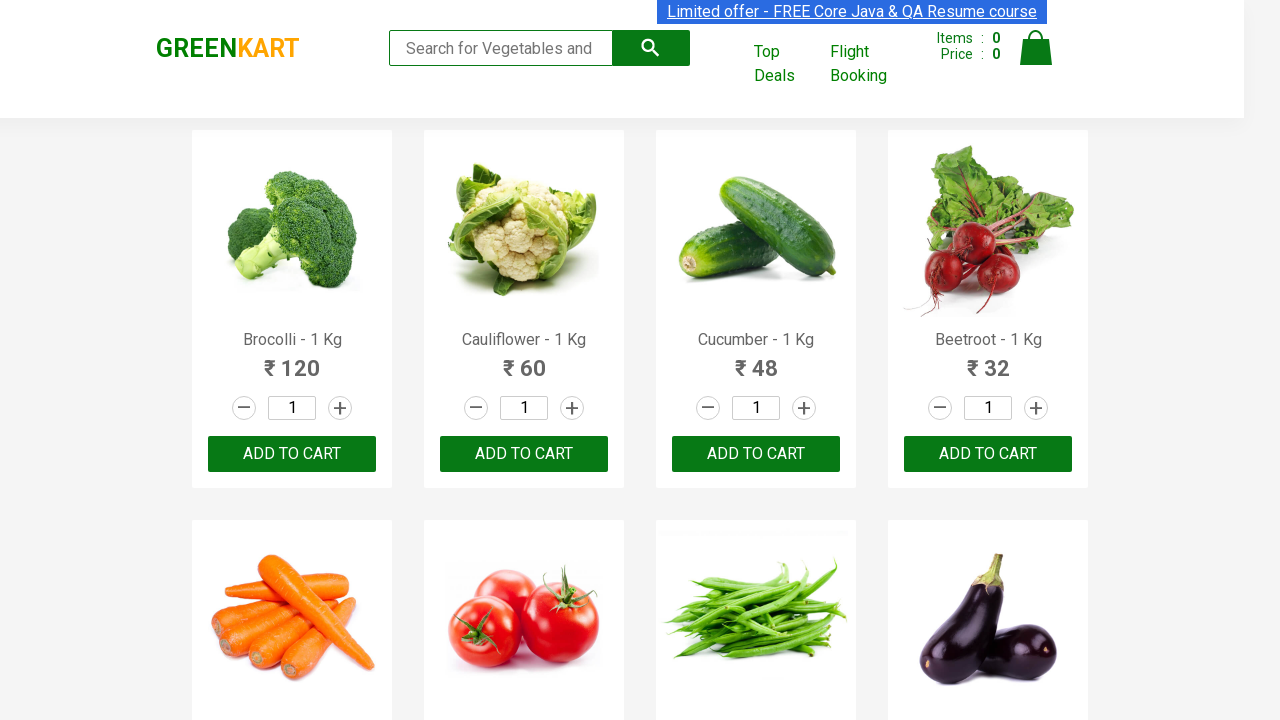

Retrieved all product elements from the page
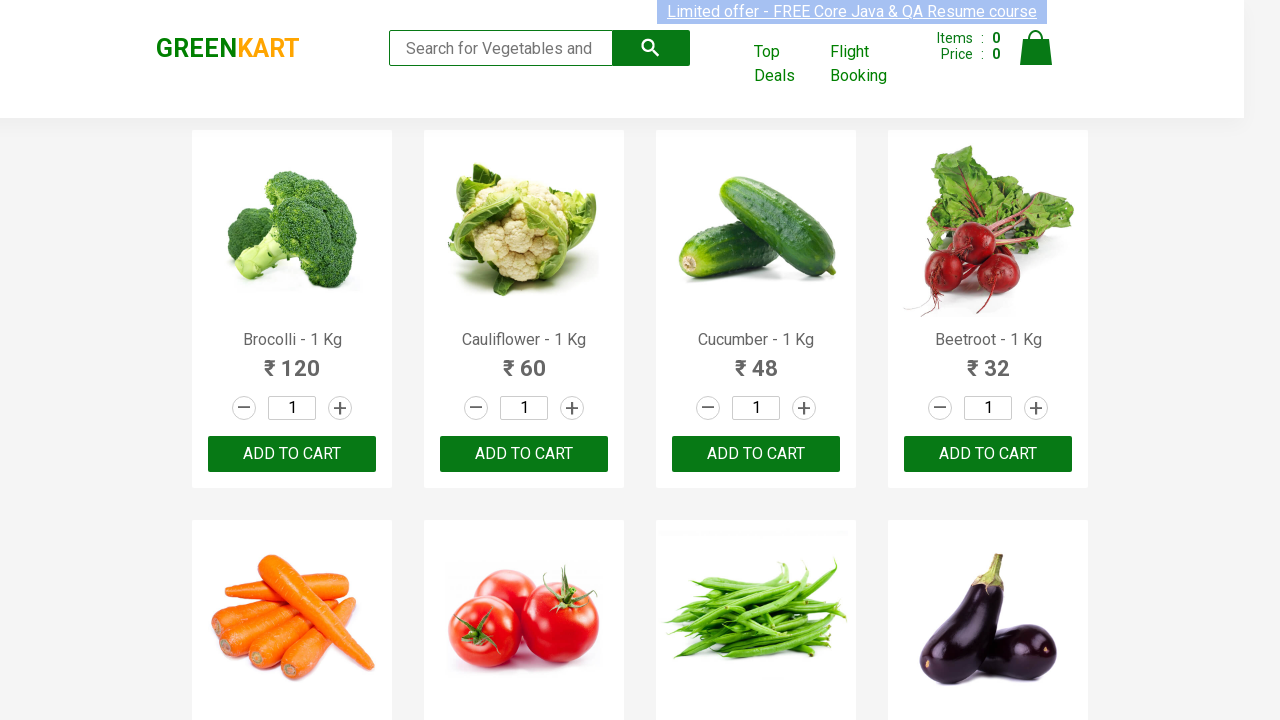

Added 'Brocolli' to cart at (292, 454) on div.product-action > button >> nth=0
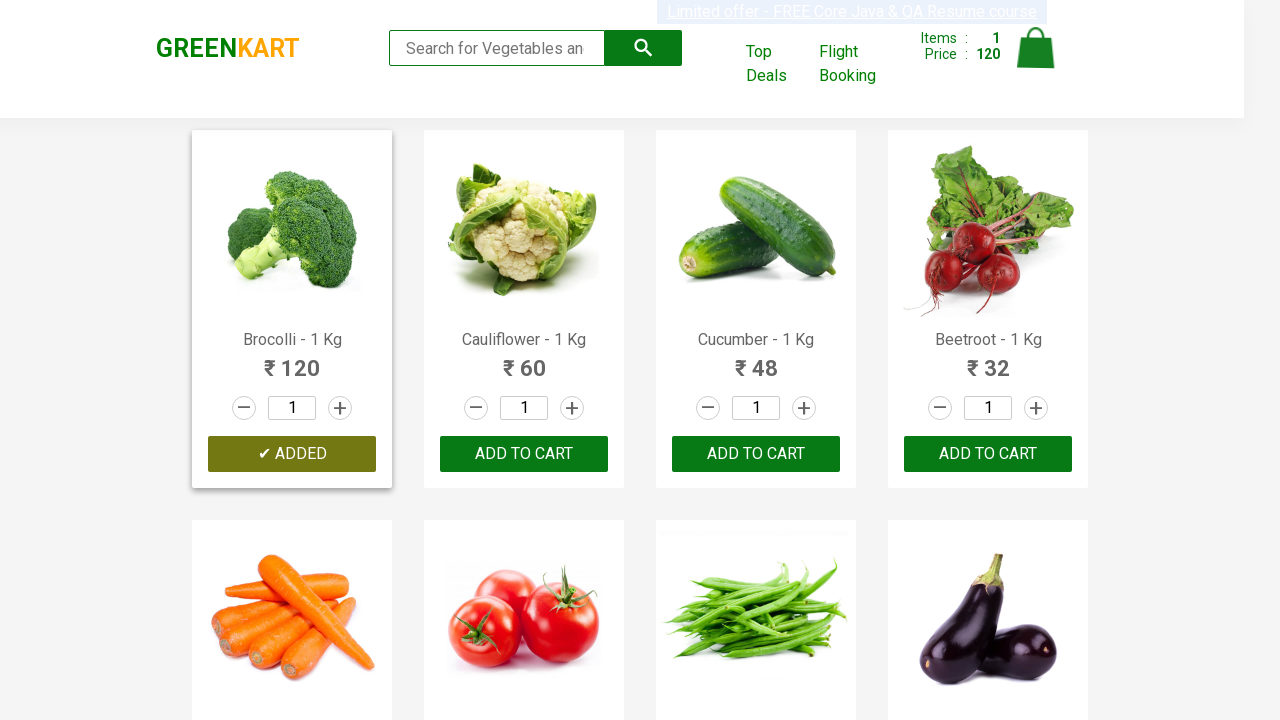

Added 'Cucumber' to cart at (756, 454) on div.product-action > button >> nth=2
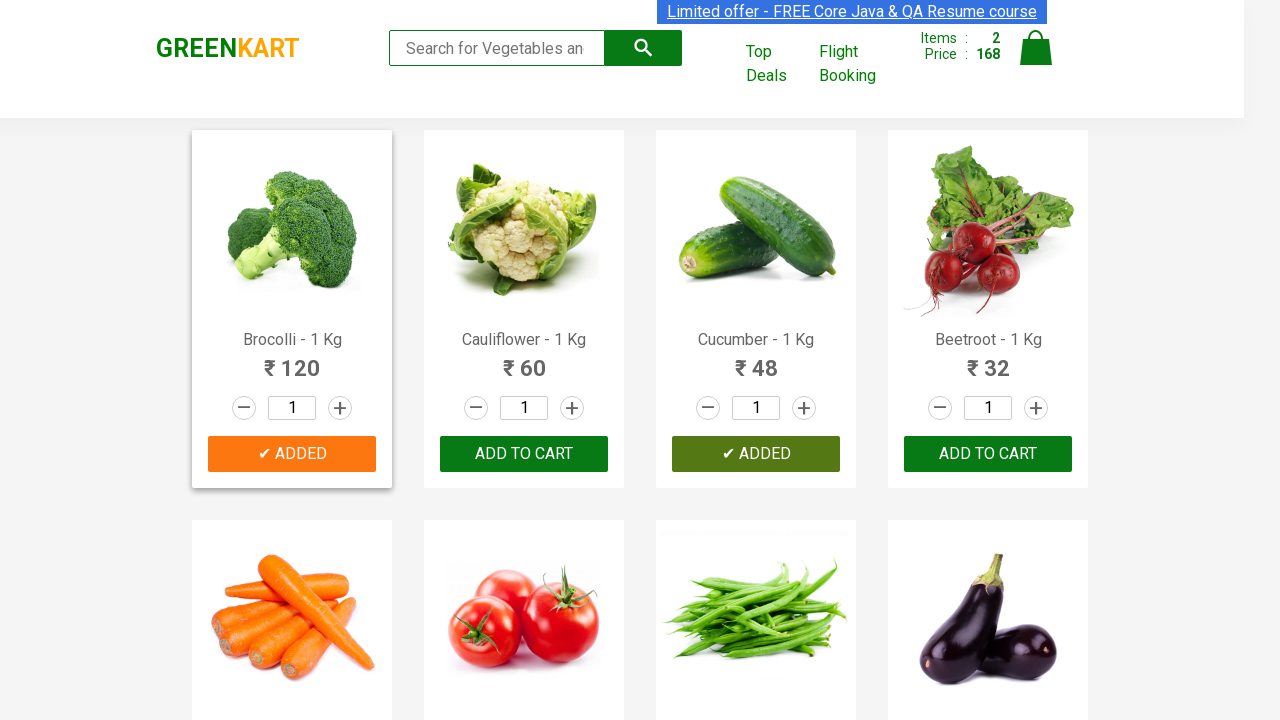

Added 'Beetroot' to cart at (988, 454) on div.product-action > button >> nth=3
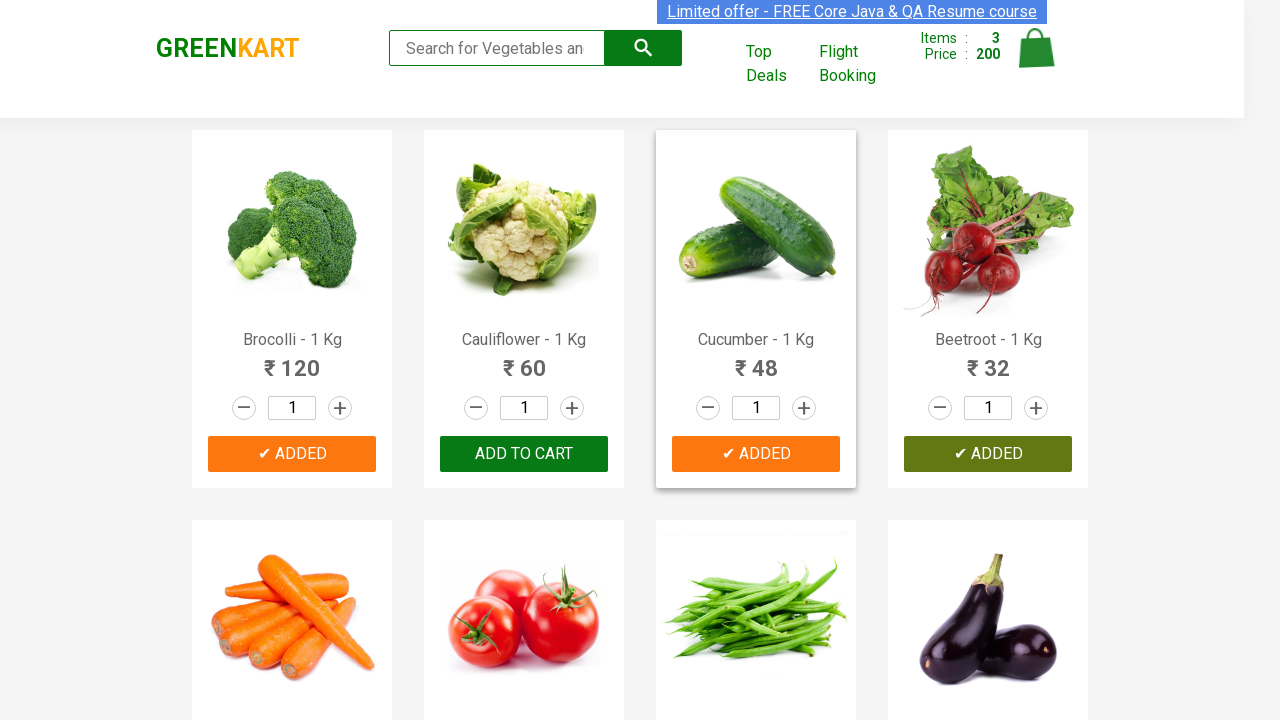

Clicked on the cart icon to view cart at (1036, 48) on img[alt='Cart']
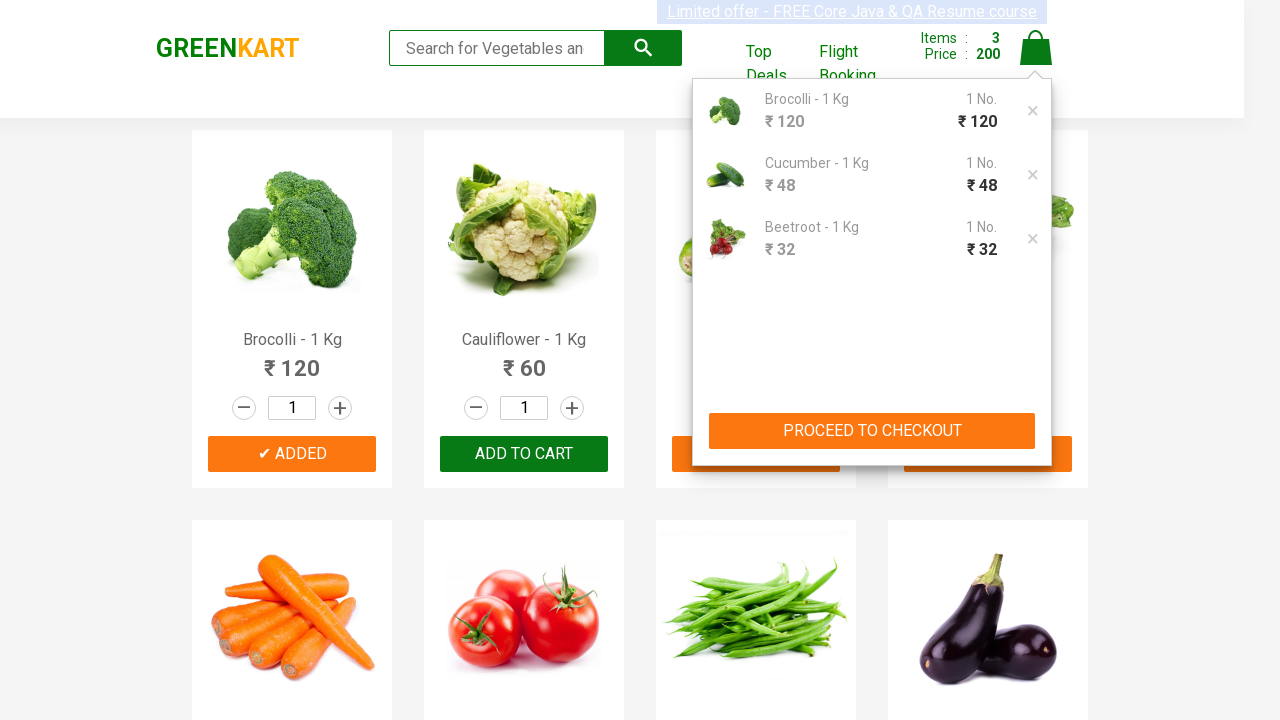

Clicked 'PROCEED TO CHECKOUT' button at (872, 431) on xpath=//button[text()='PROCEED TO CHECKOUT']
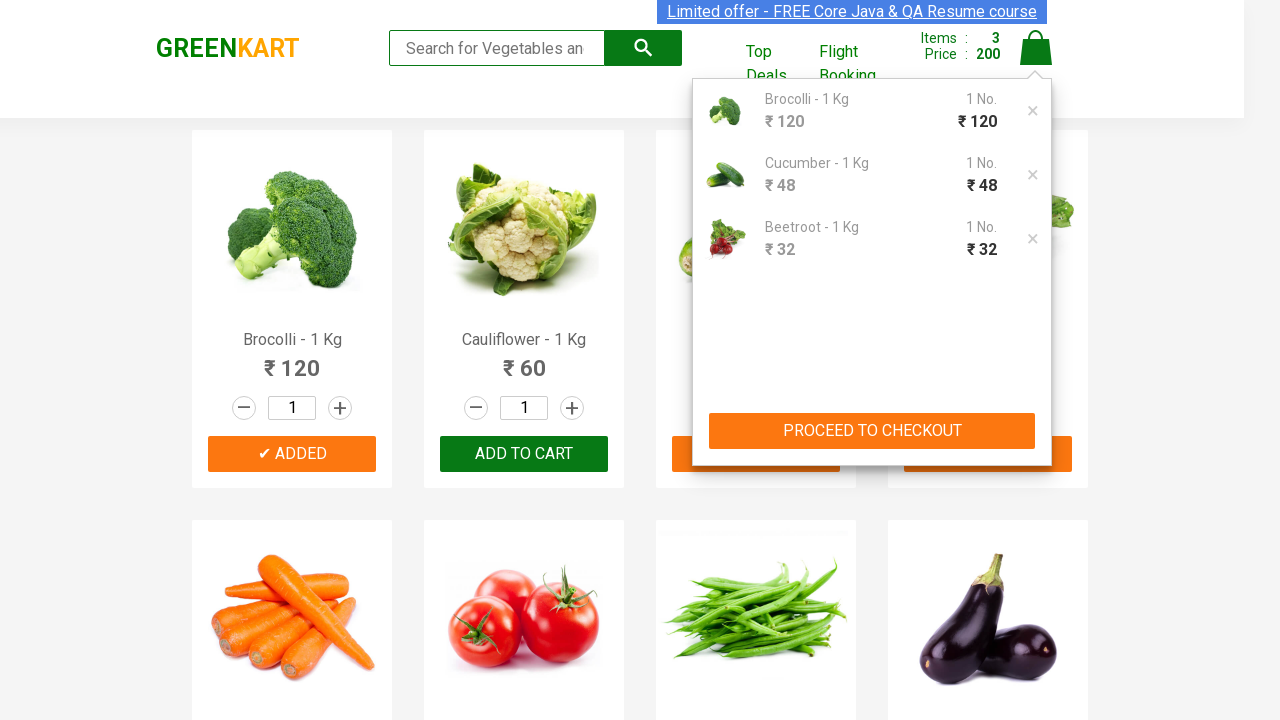

Entered promo code 'rahulshettyacademy' in the promo code field on //input[@placeholder='Enter promo code']
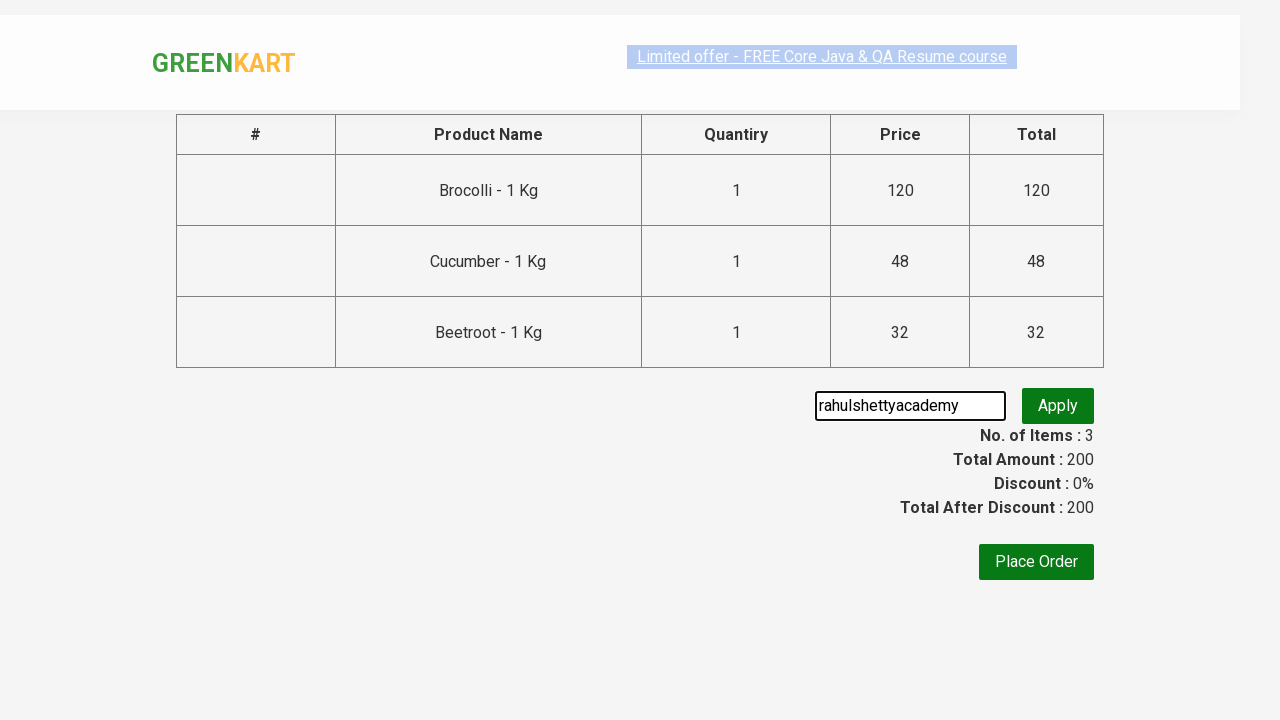

Clicked the apply promo button at (1058, 406) on xpath=//button[@class='promoBtn']
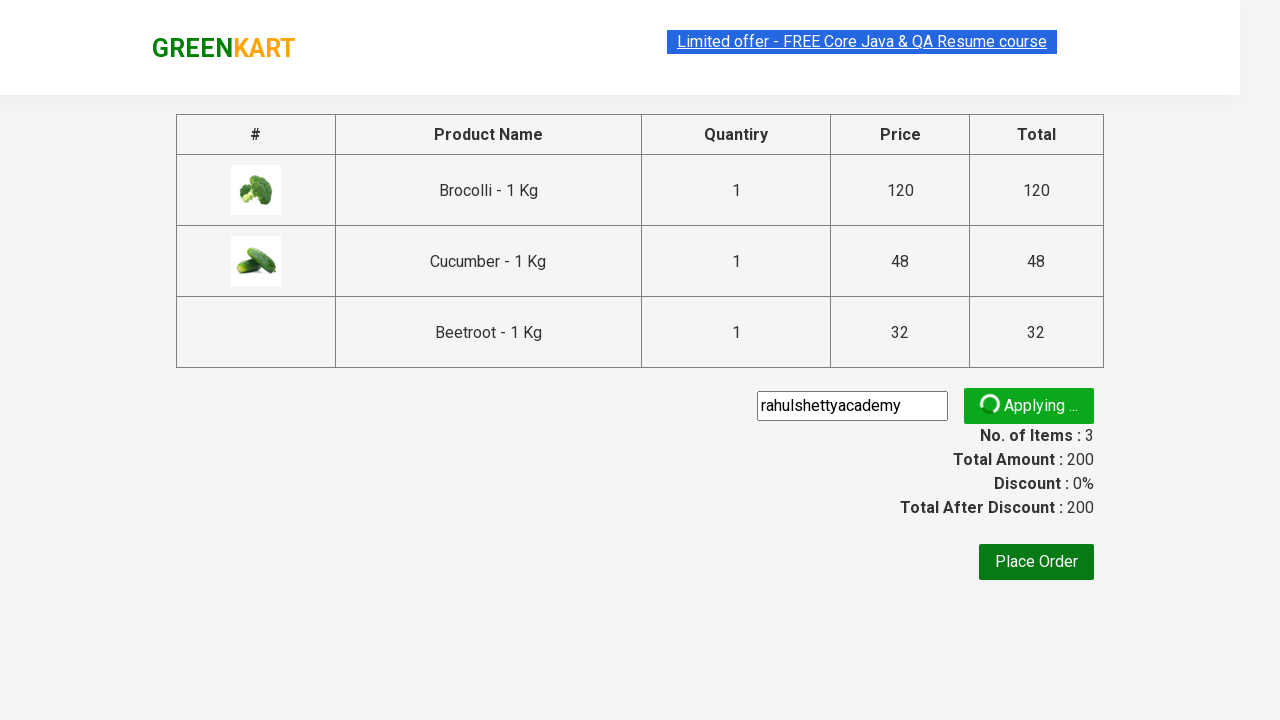

Promo code successfully applied - confirmation message displayed
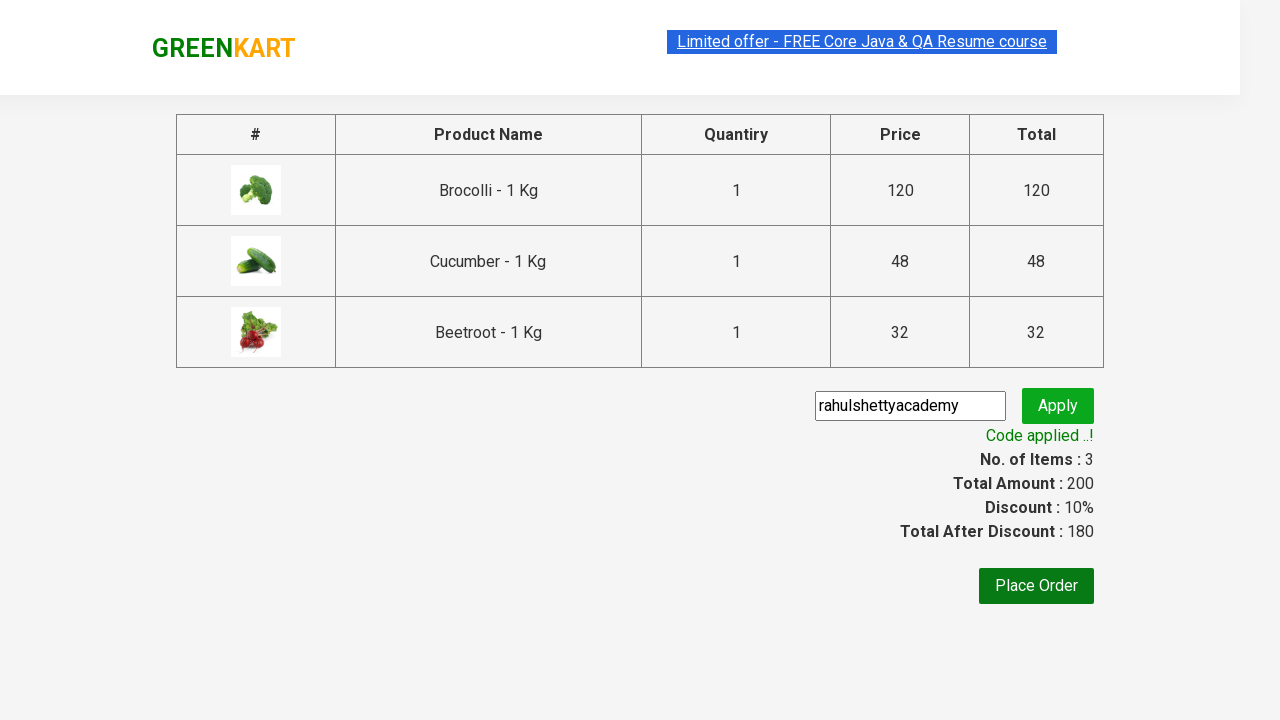

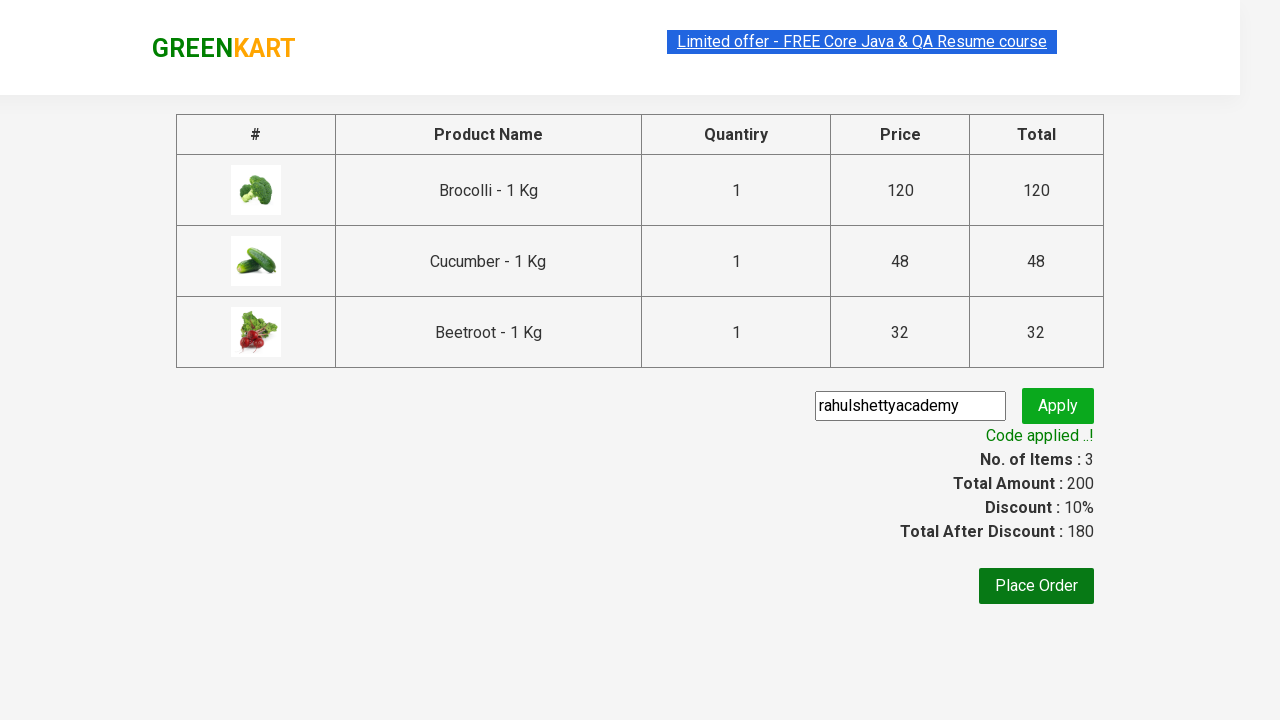